Tests selecting radio buttons by clicking through each option and verifying selection states

Starting URL: https://kristinek.github.io/site/examples/actions

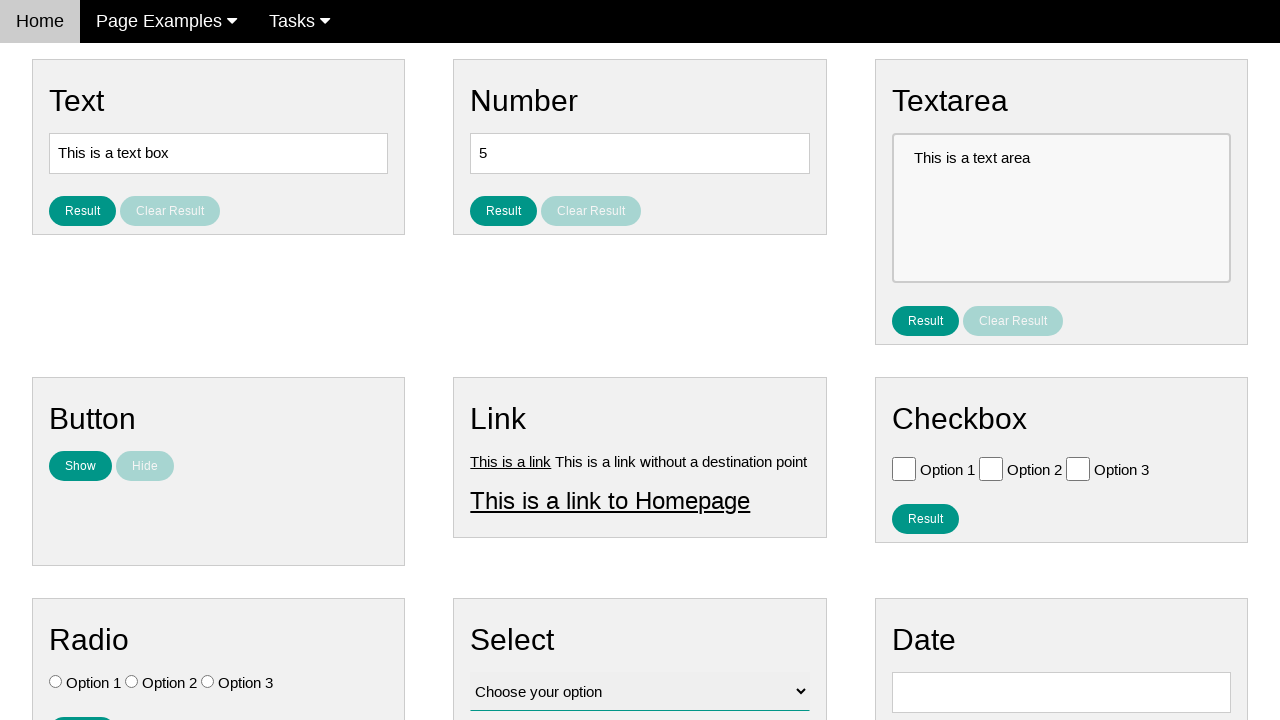

Navigated to radio button test page
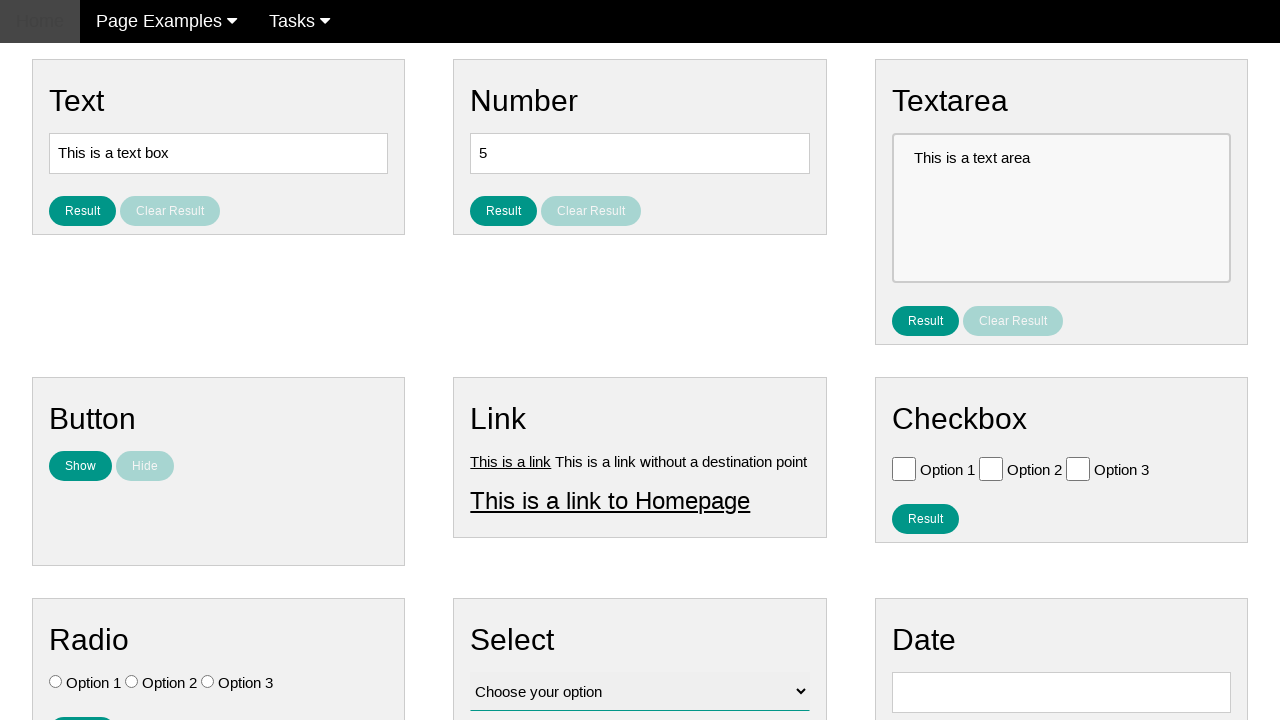

Located all radio button elements
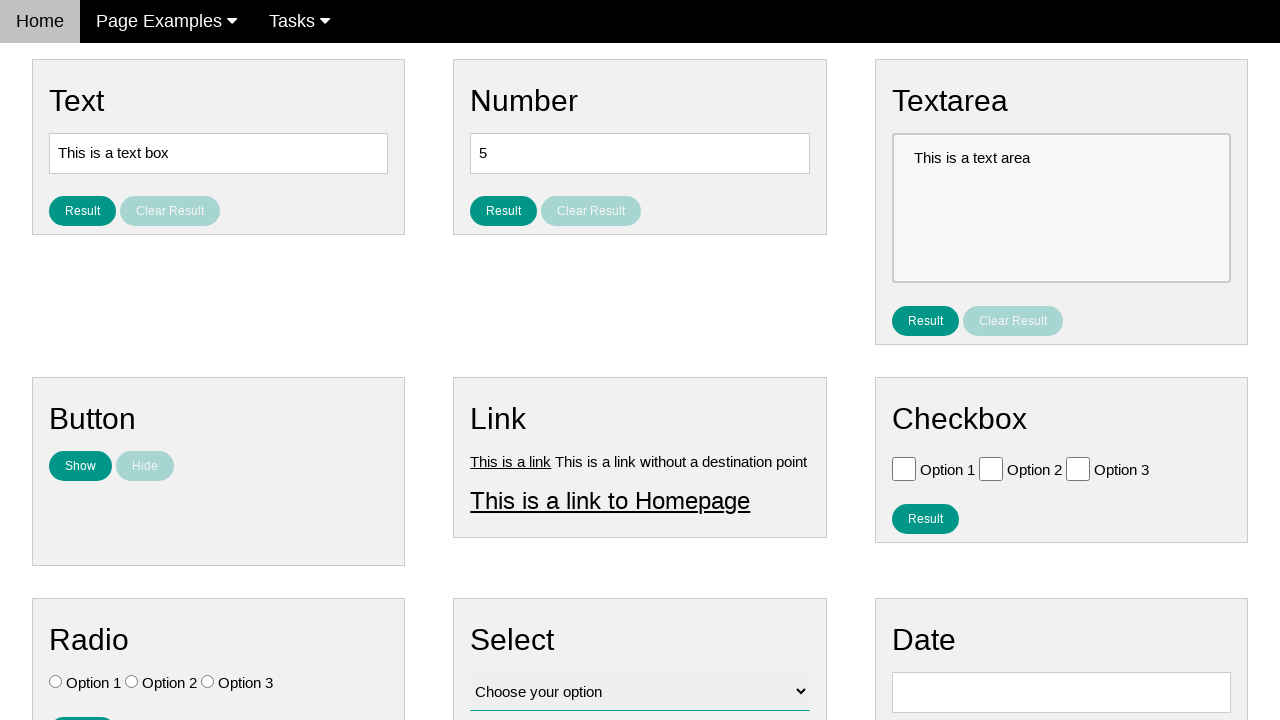

Counted 3 radio buttons on the page
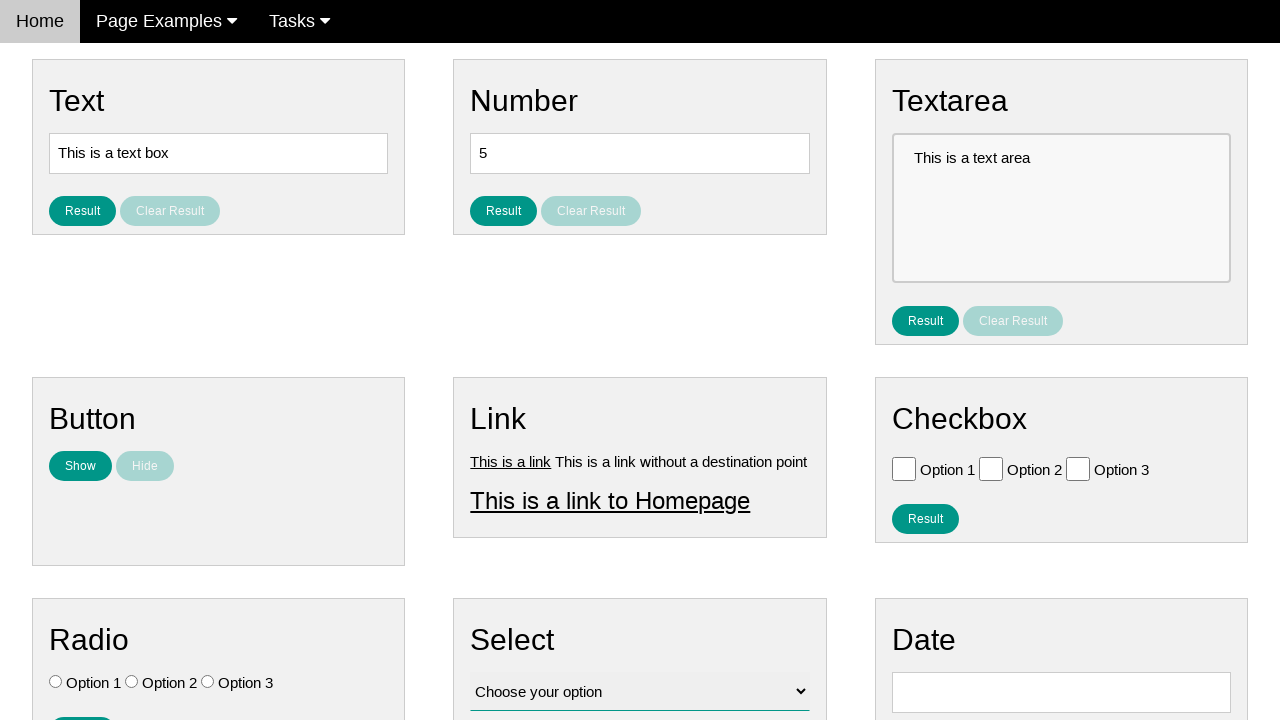

Located radio button at index 0
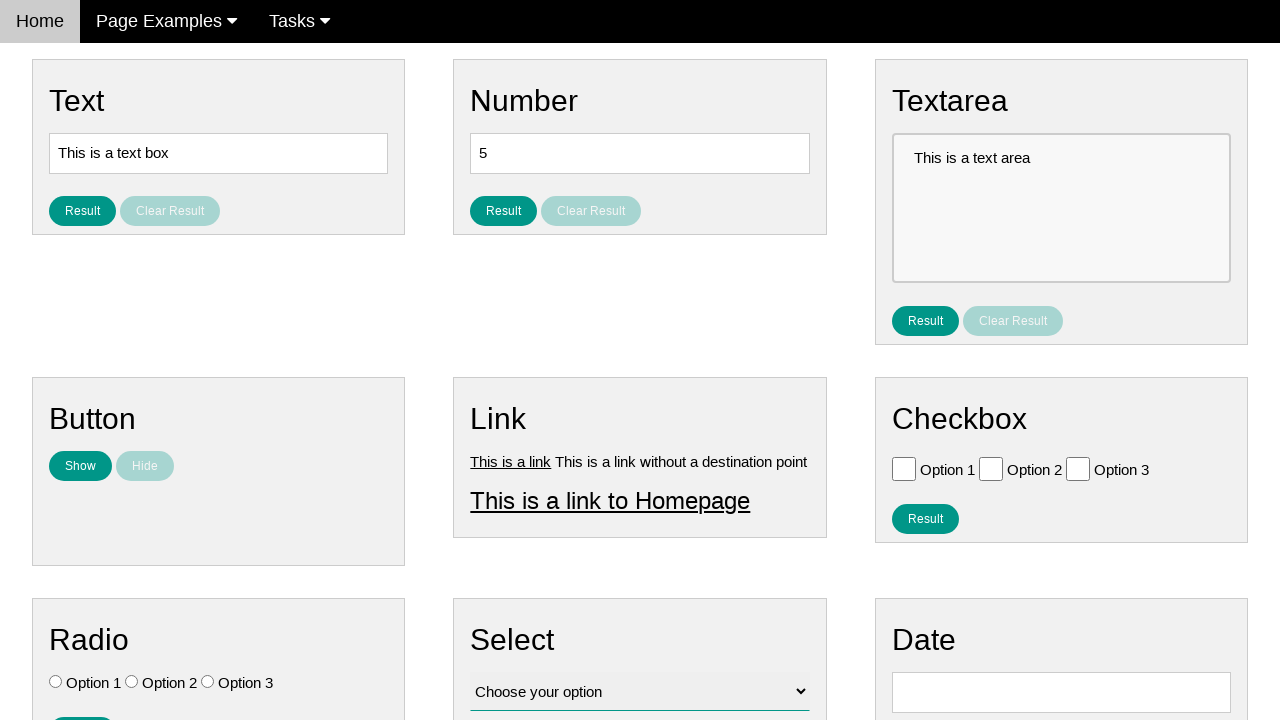

Clicked radio button at index 0 at (56, 682) on .w3-check[type='radio'] >> nth=0
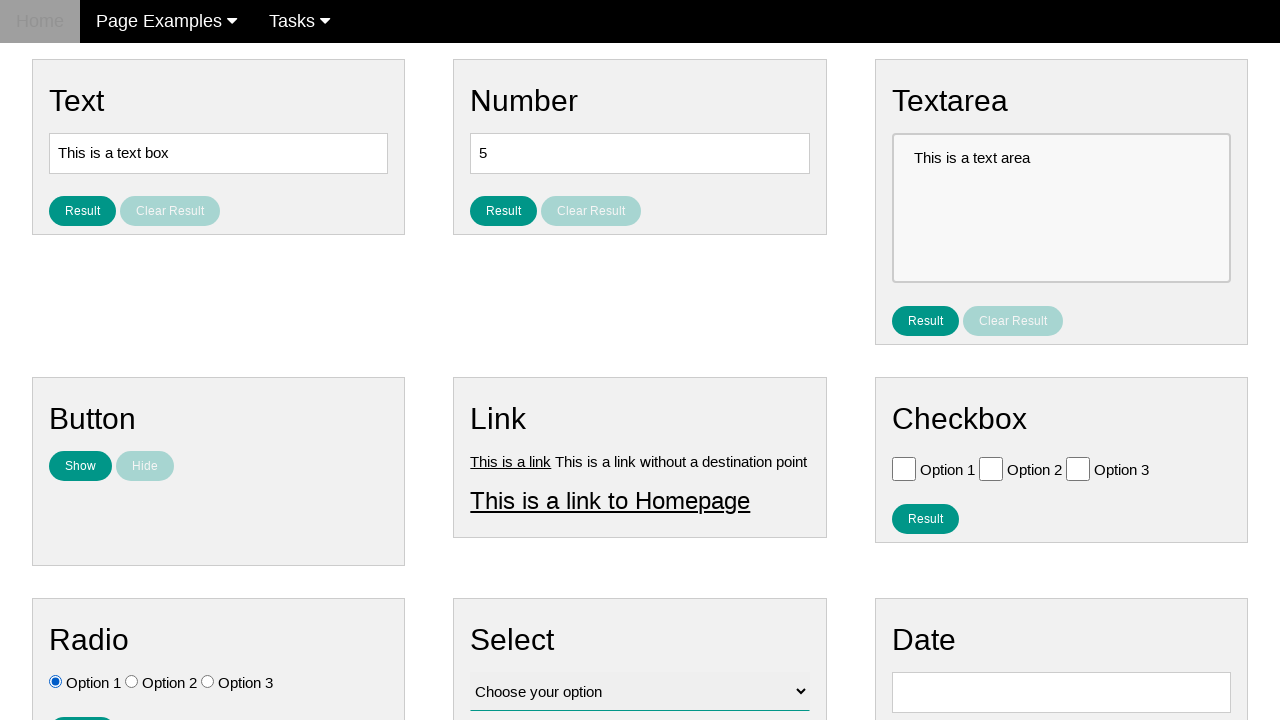

Located radio button at index 1
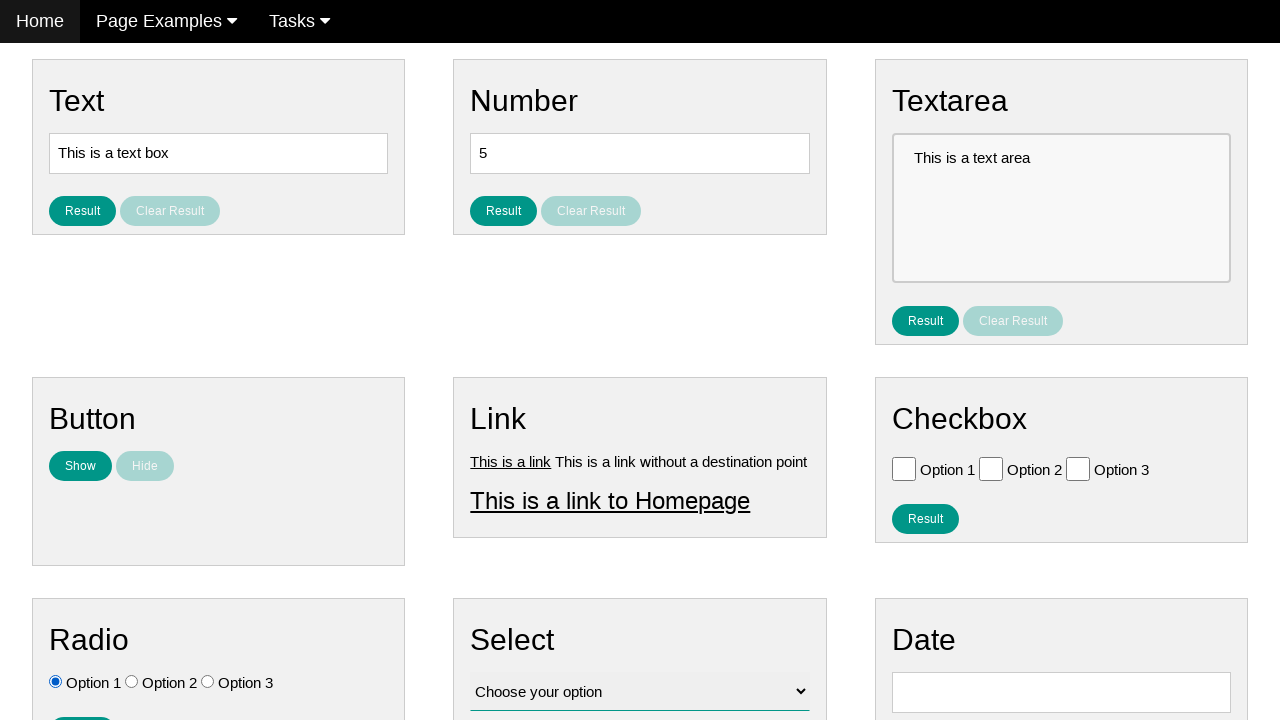

Clicked radio button at index 1 at (132, 682) on .w3-check[type='radio'] >> nth=1
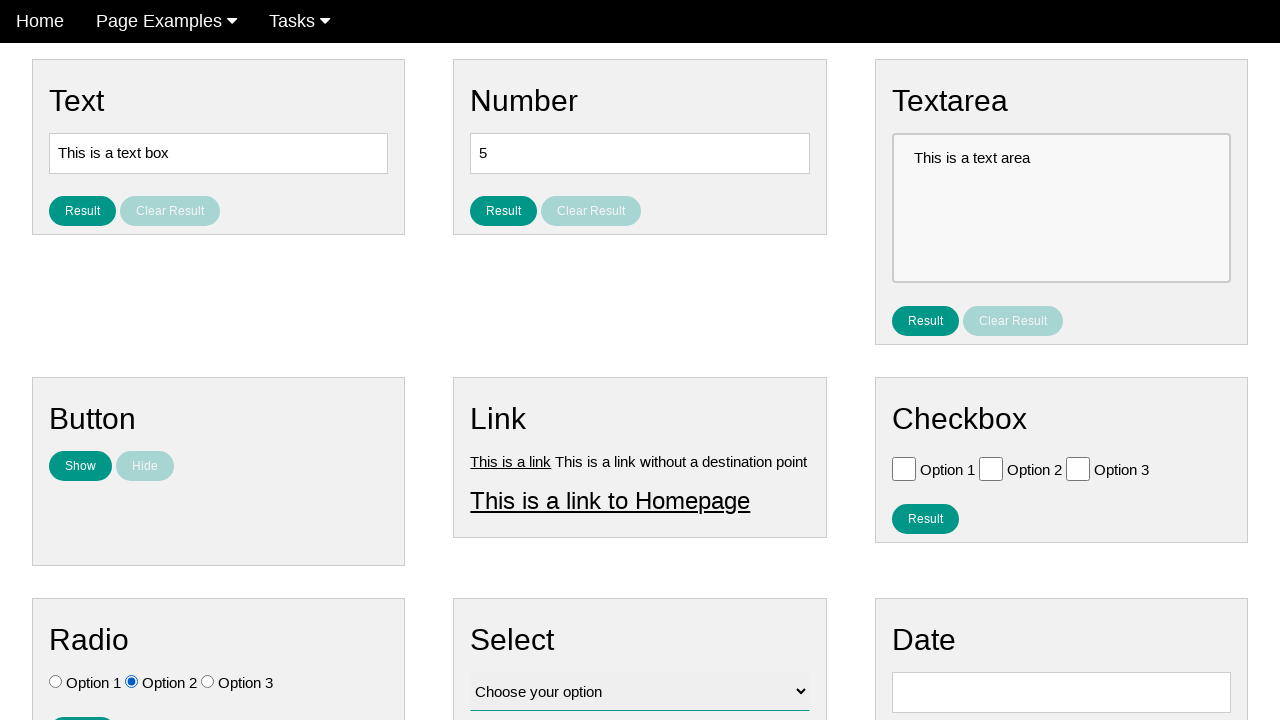

Located radio button at index 2
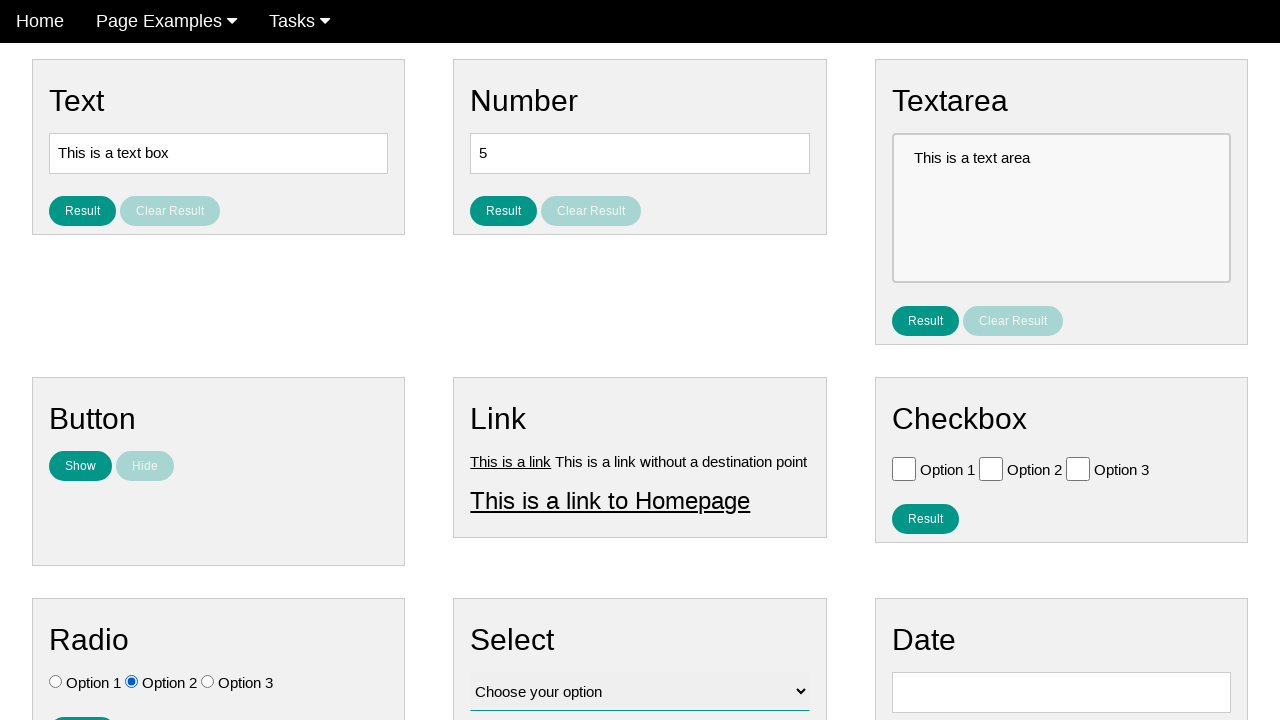

Clicked radio button at index 2 at (208, 682) on .w3-check[type='radio'] >> nth=2
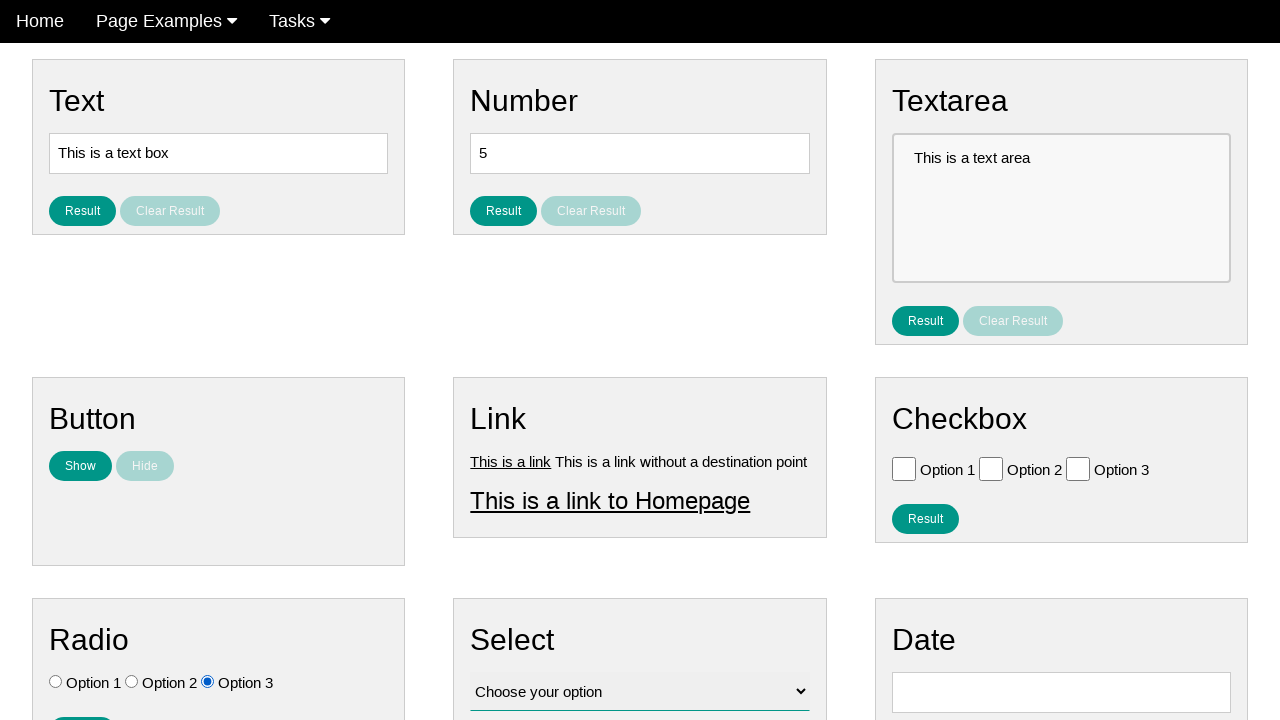

Located radio button with value 'Option 3'
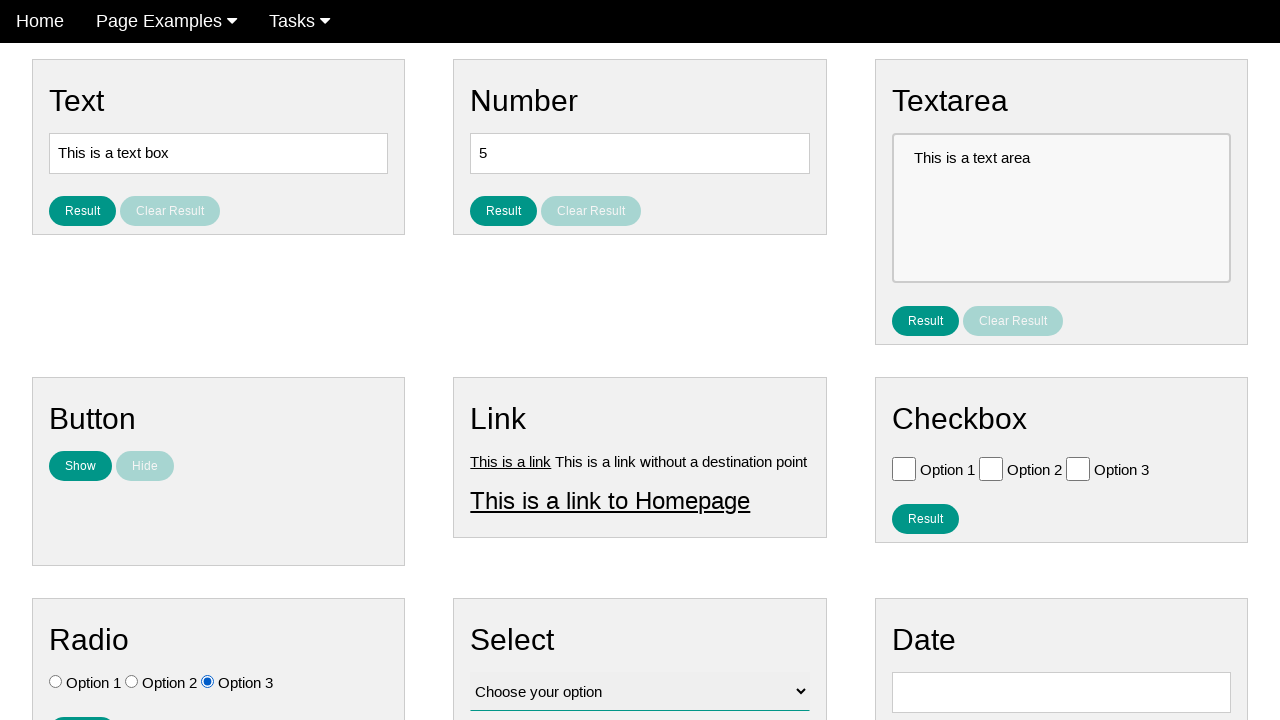

Clicked radio button with value 'Option 3' at (208, 682) on .w3-check[value='Option 3'][type='radio']
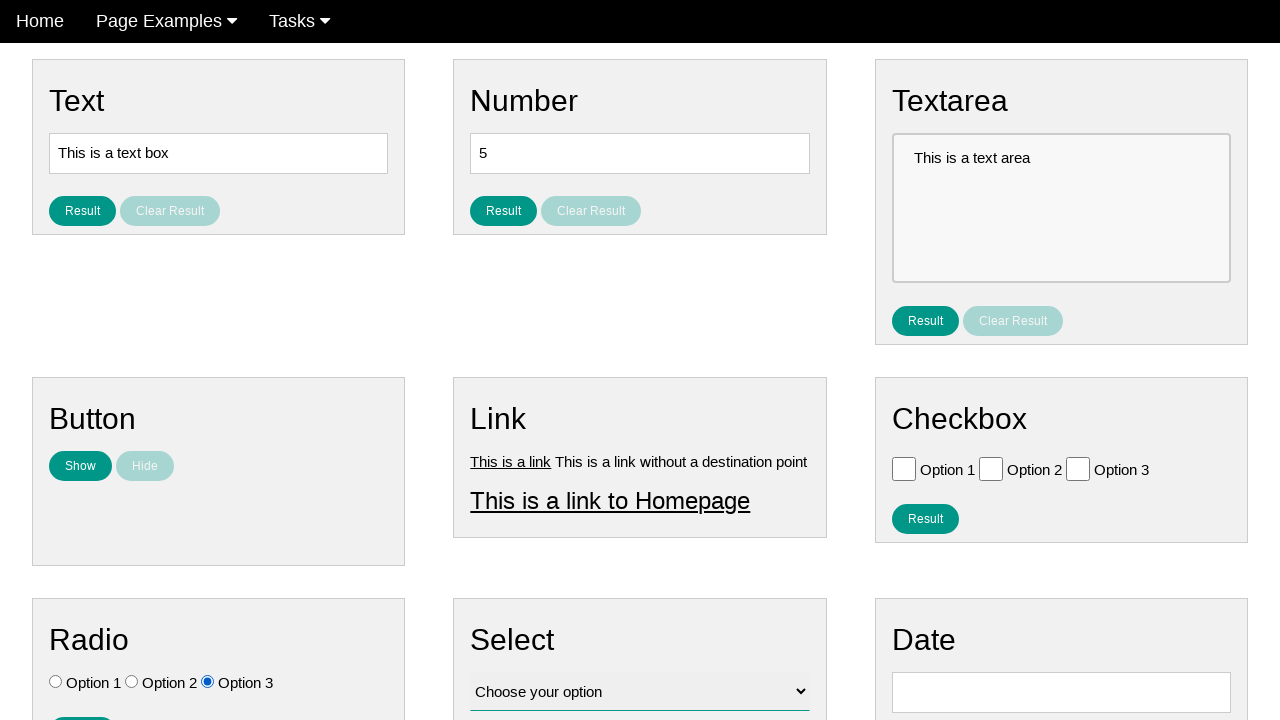

Verified that 'Option 3' radio button is selected
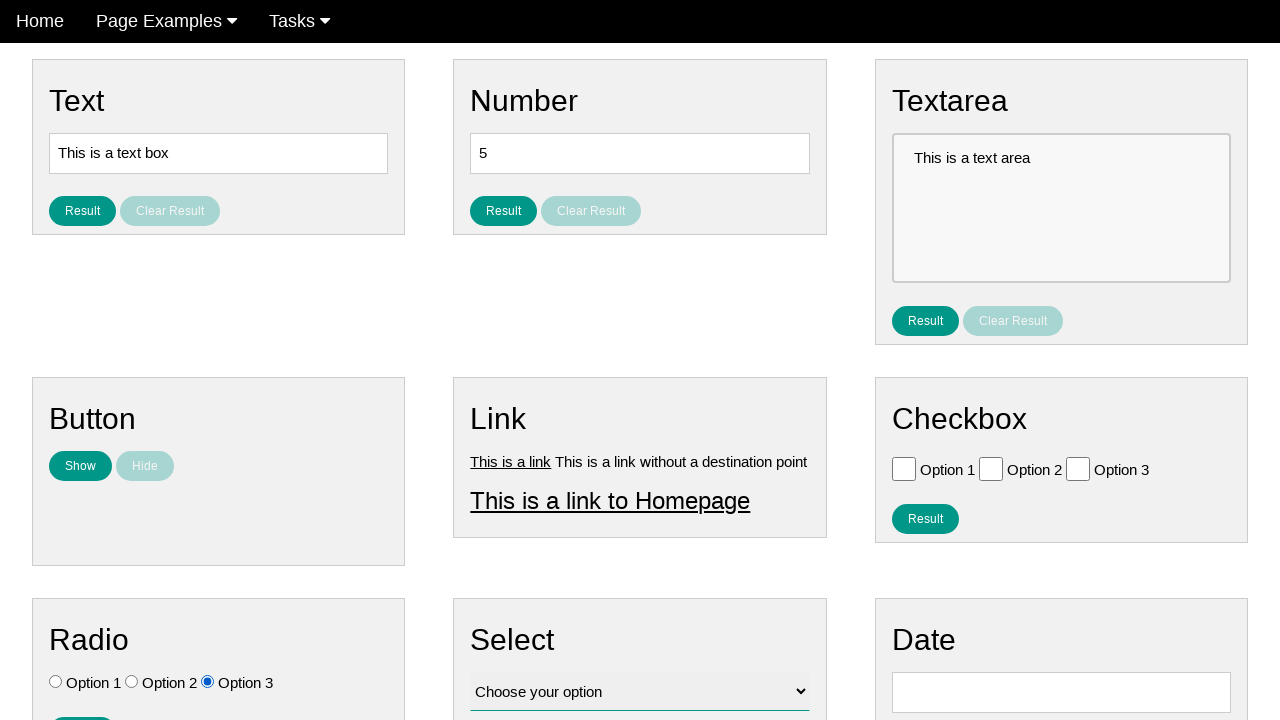

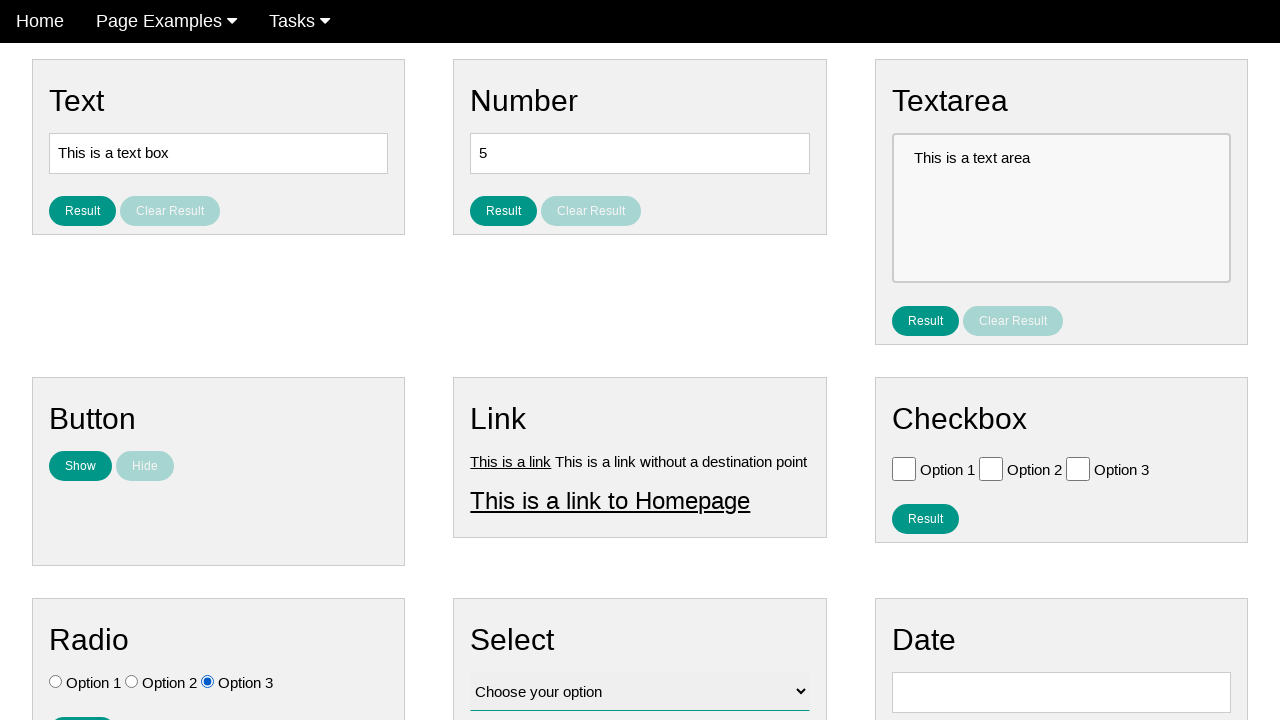